Tests drag and drop functionality by dragging an element from source to target location

Starting URL: https://testautomationpractice.blogspot.com/

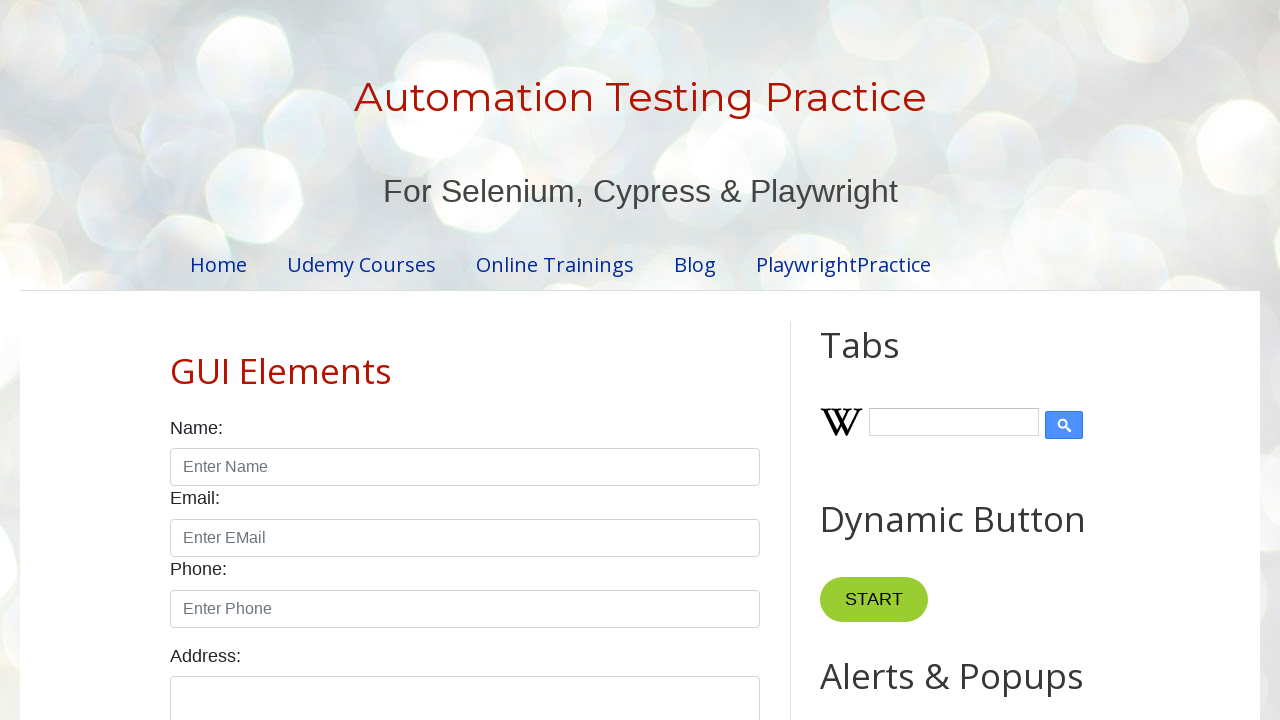

Located draggable source element
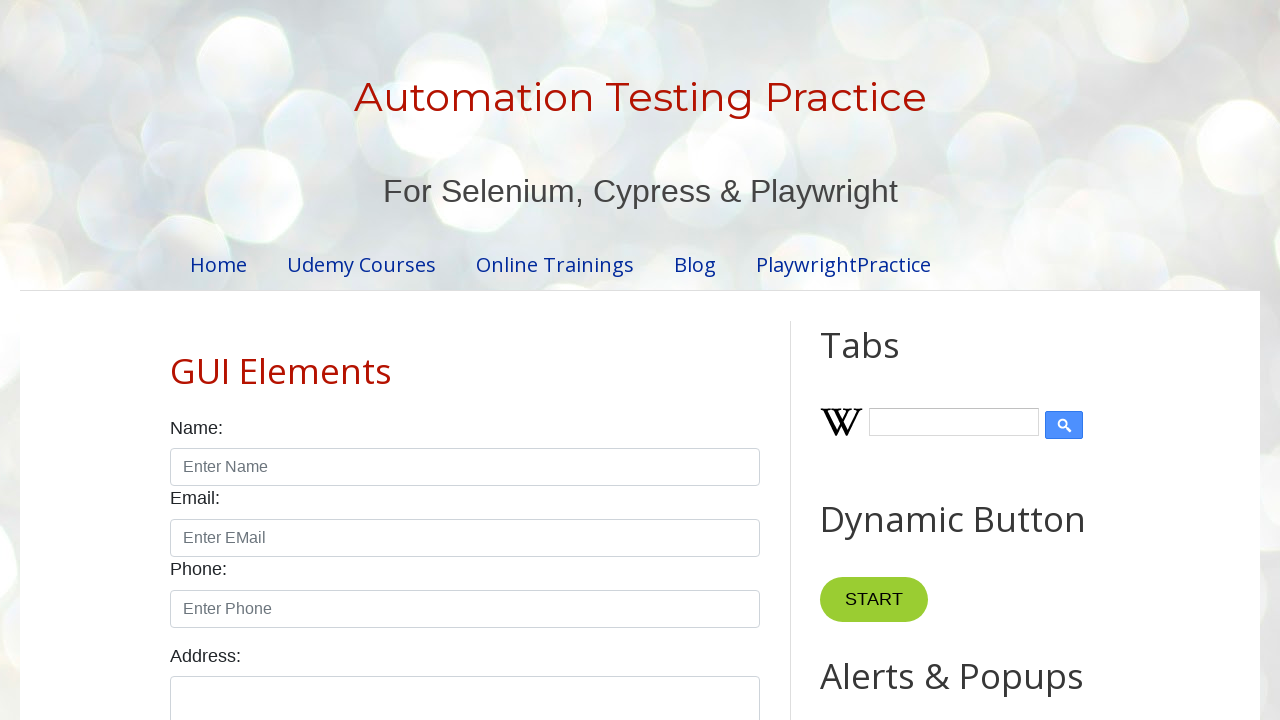

Located droppable target element
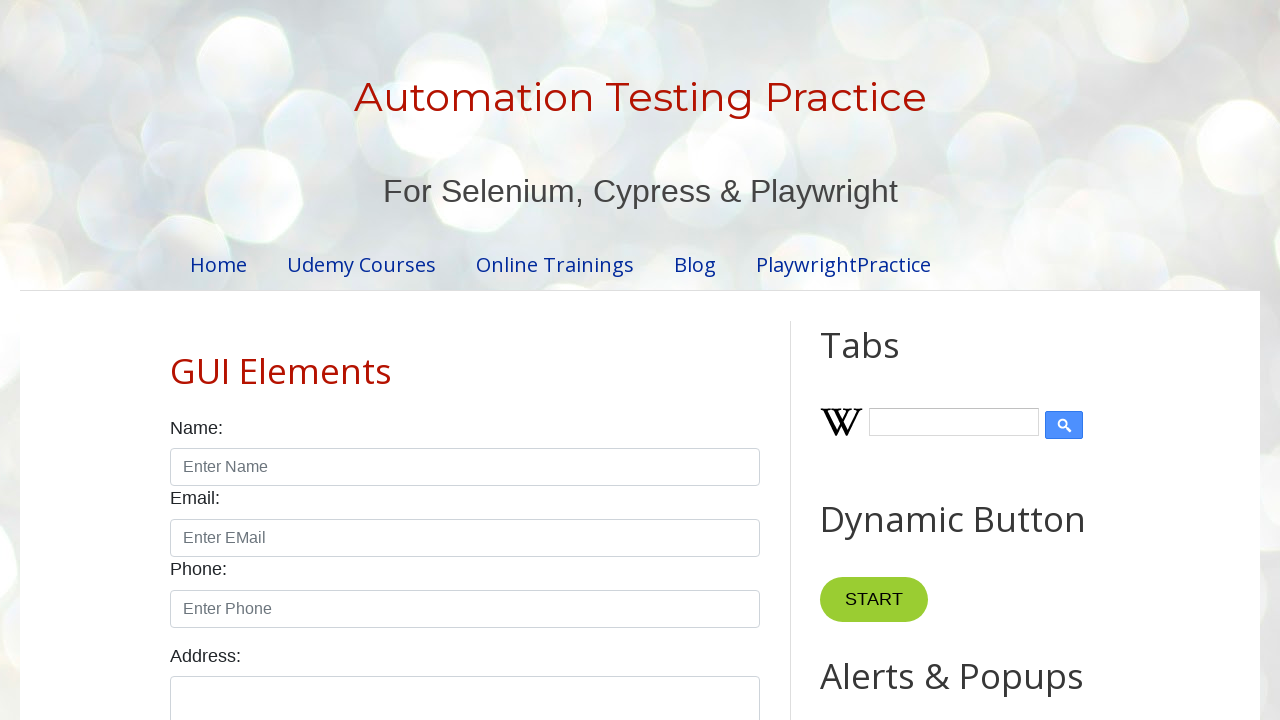

Dragged element from source to target location at (1015, 386)
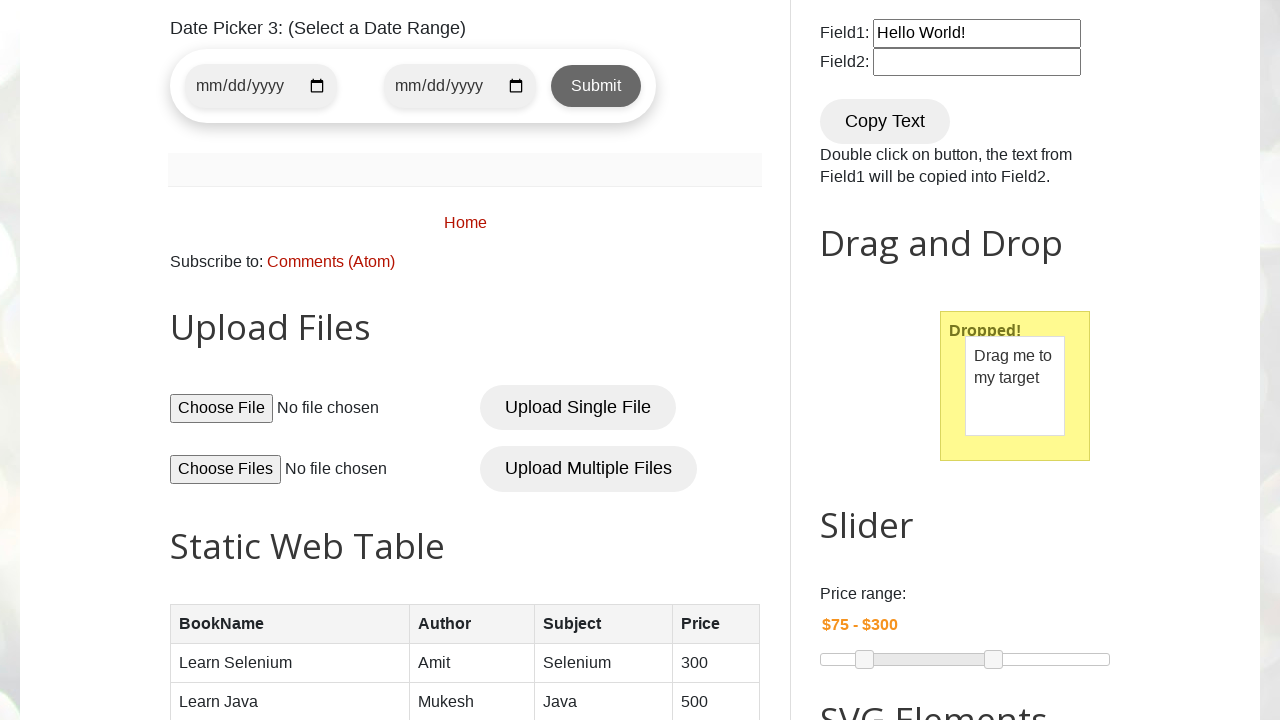

Waited 2 seconds for drag and drop action to complete
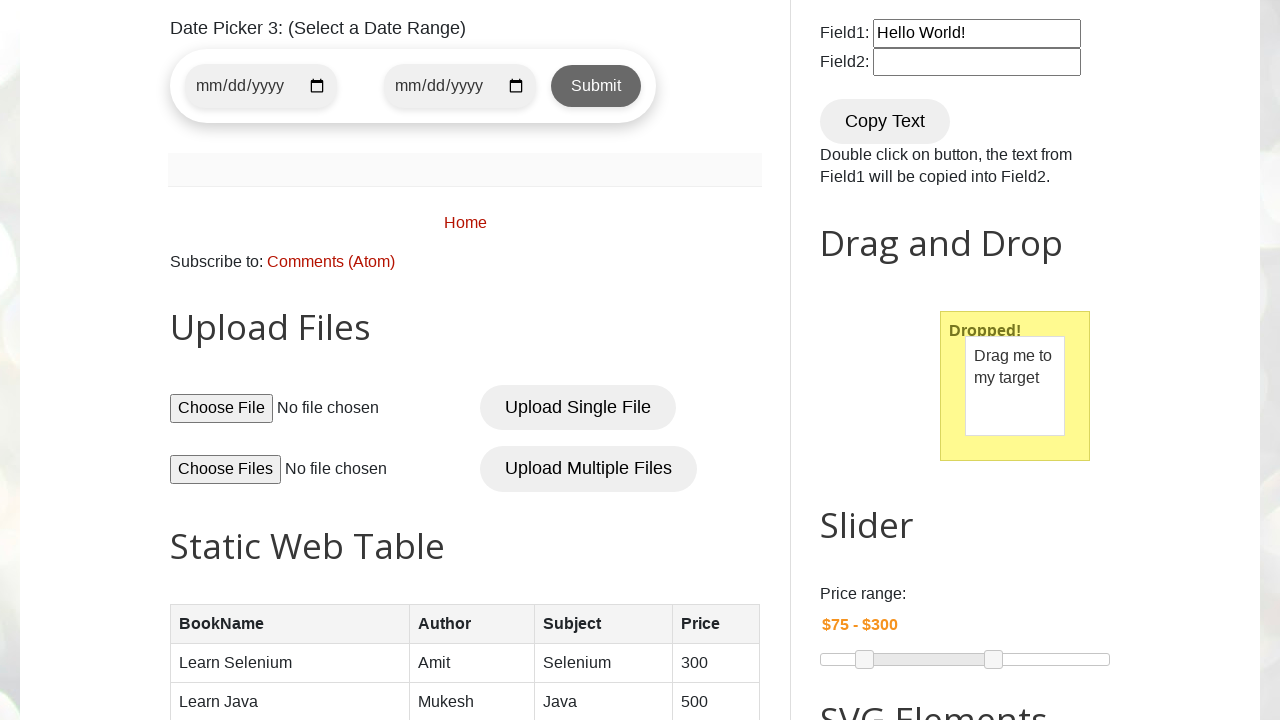

Printed page title: Automation Testing Practice
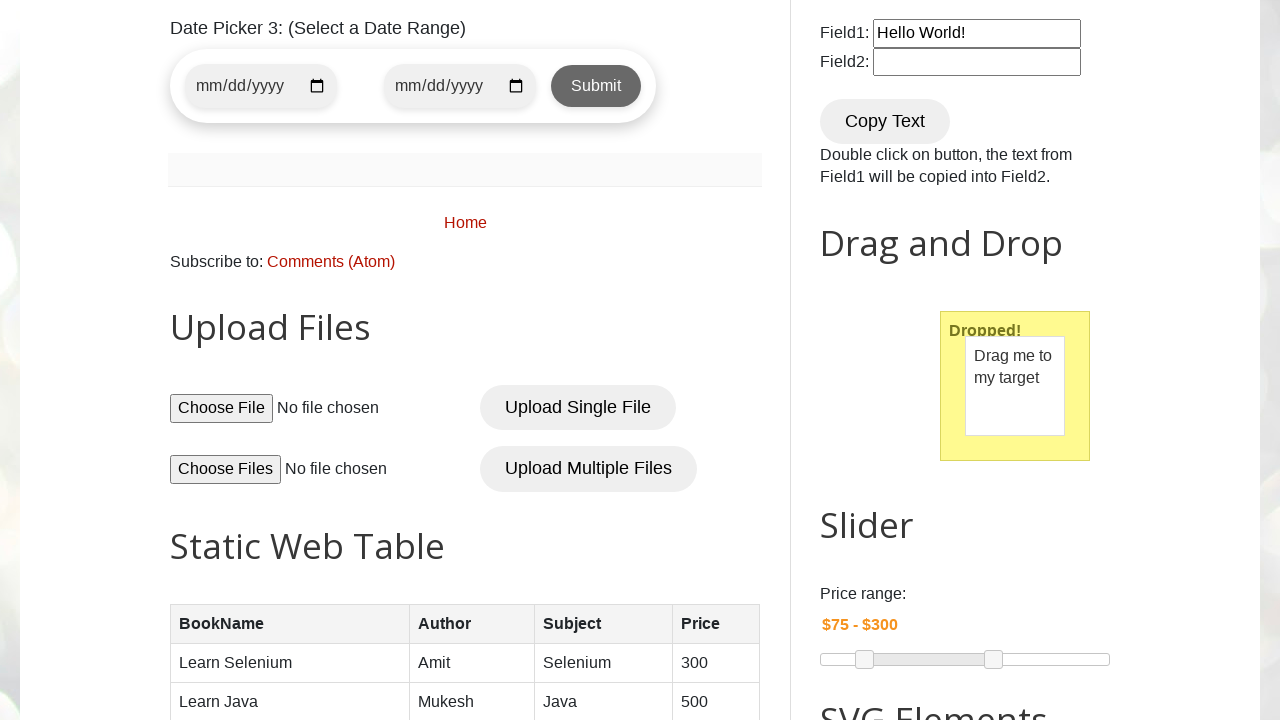

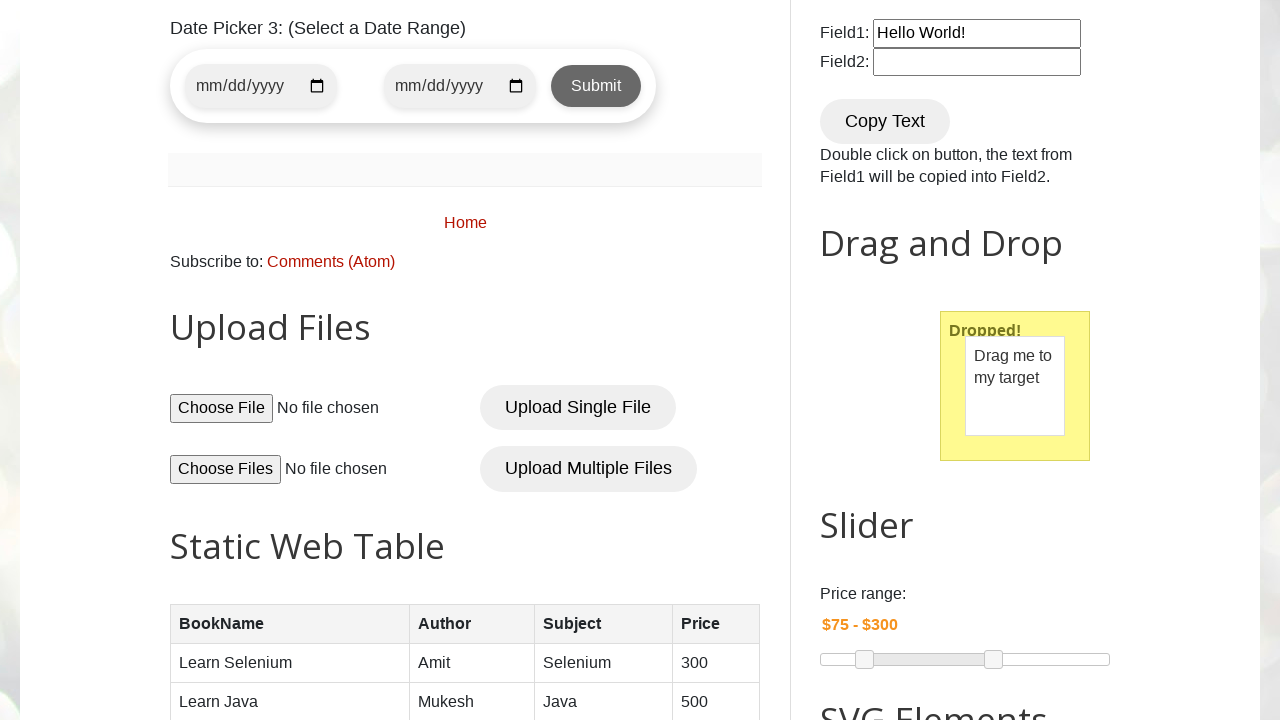